Tests page scrolling functionality by scrolling the main window and then scrolling within a fixed-header table element to view all table data

Starting URL: https://rahulshettyacademy.com/AutomationPractice/

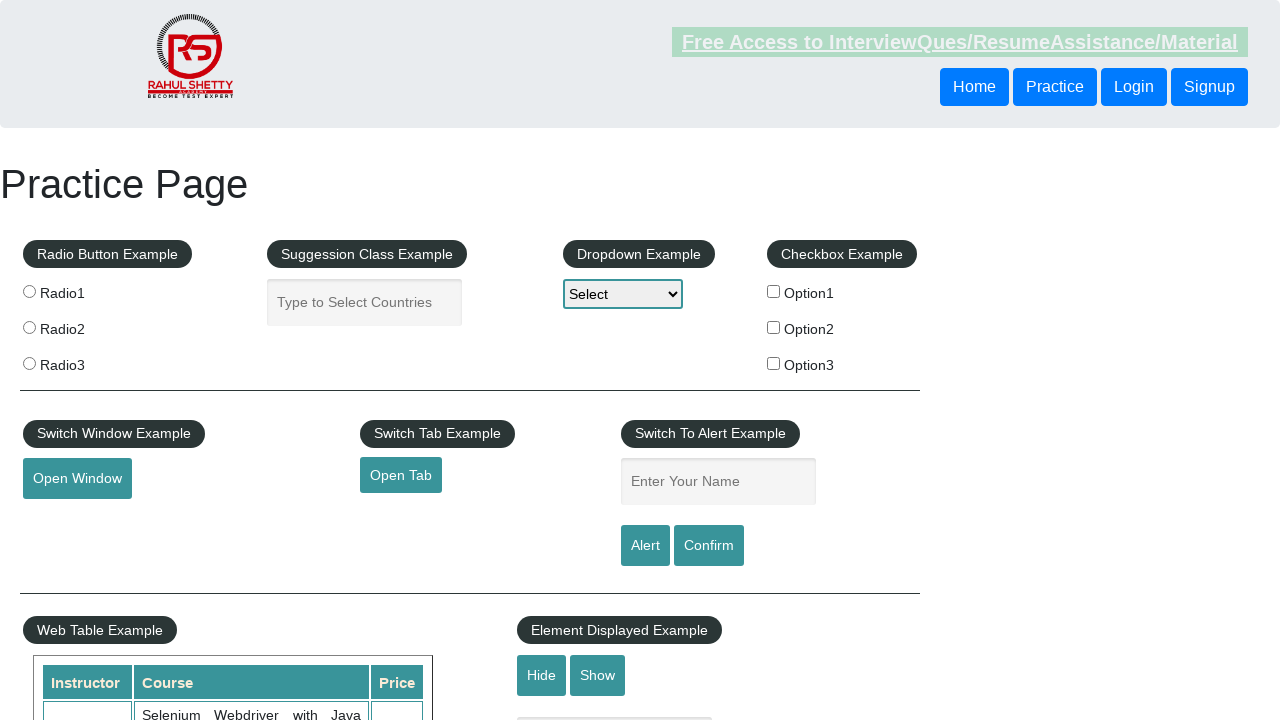

Scrolled main window down by 500 pixels
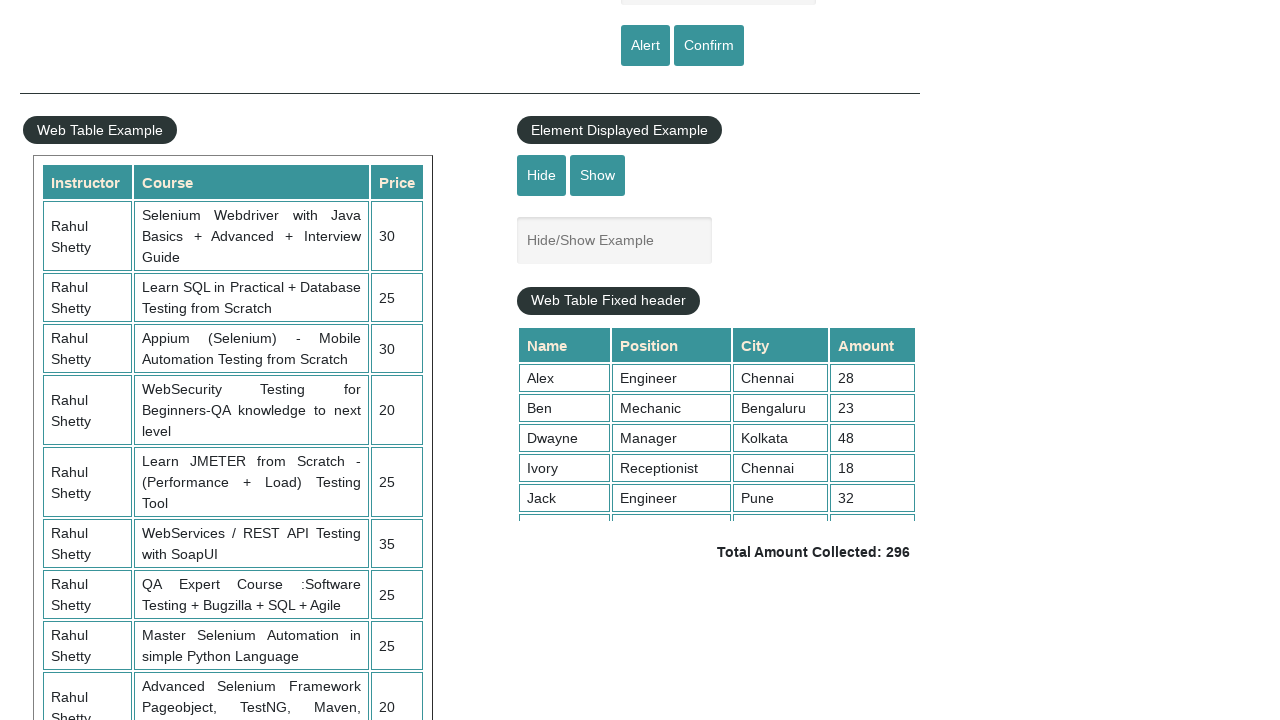

Waited 1 second for main window scroll to complete
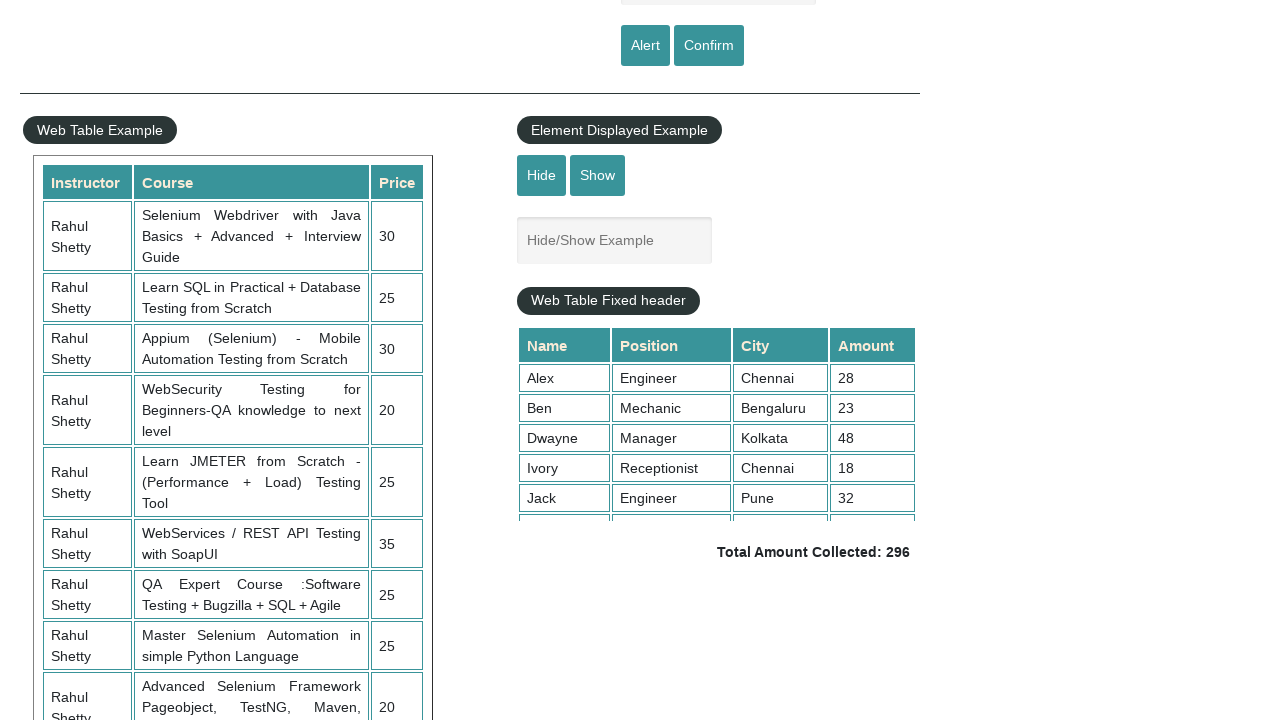

Scrolled fixed-header table element to position 5000
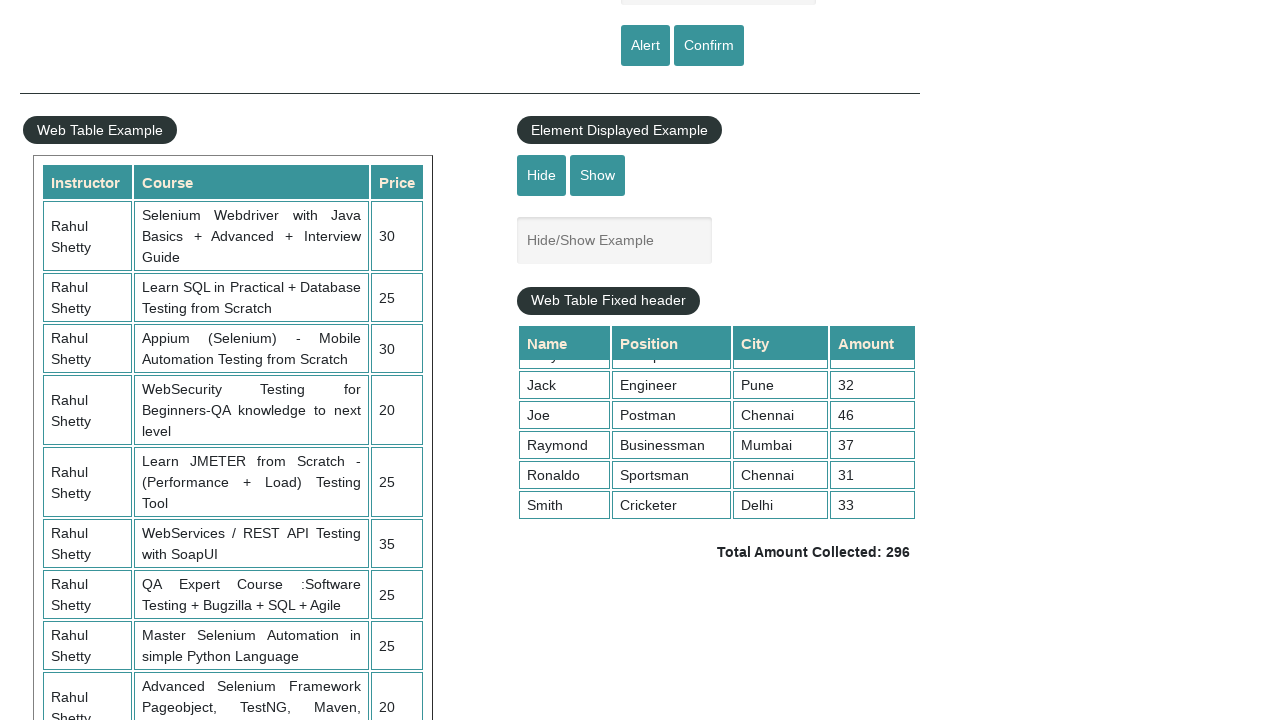

Waited 1 second for table scroll to complete
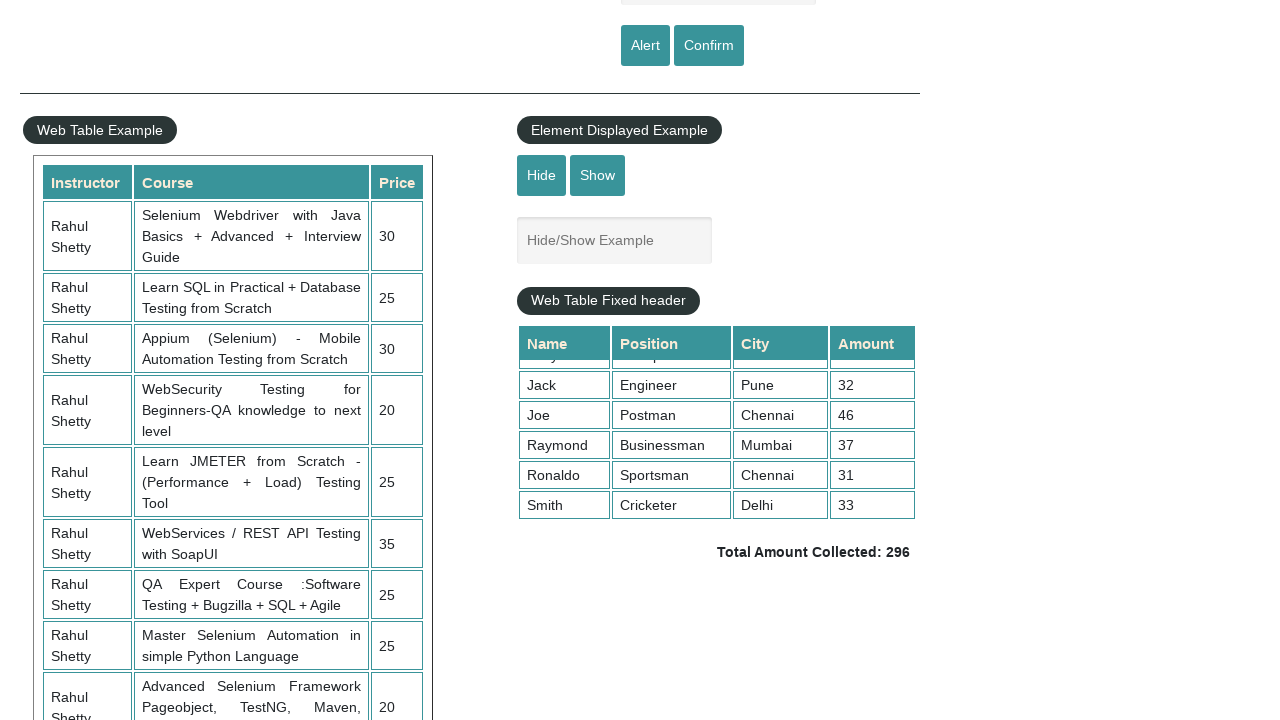

Verified table data is visible by waiting for table cells
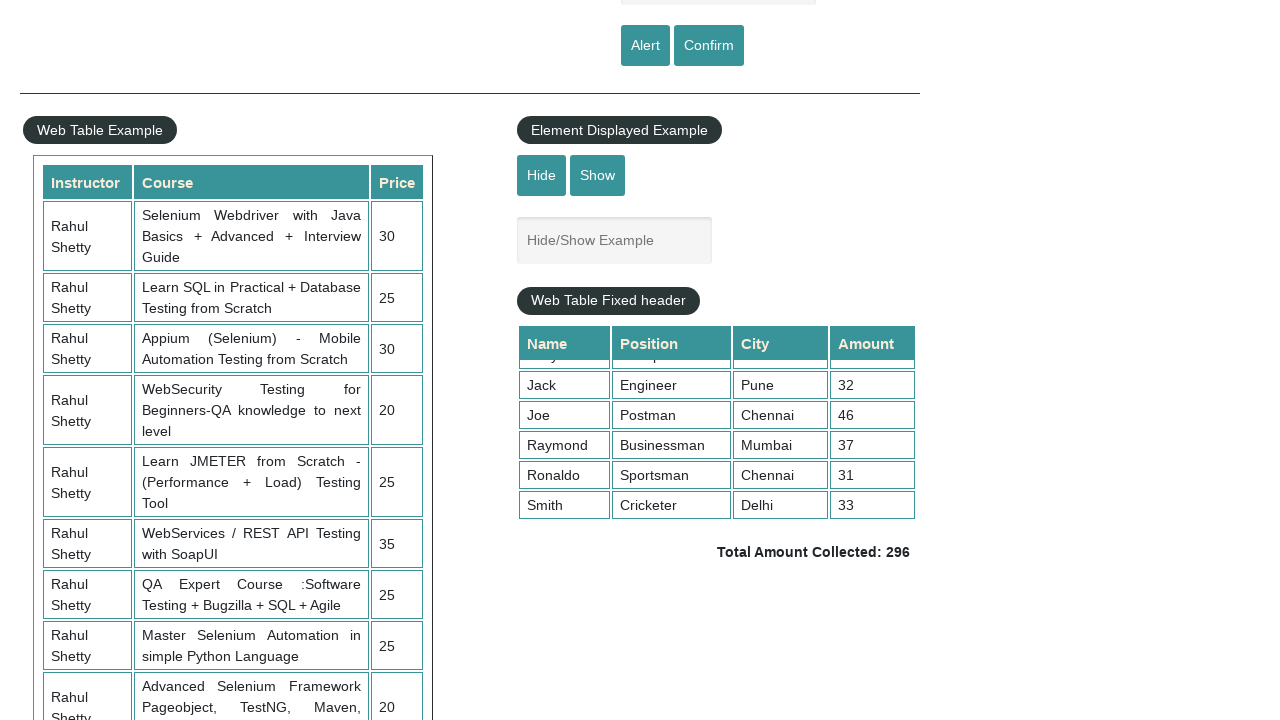

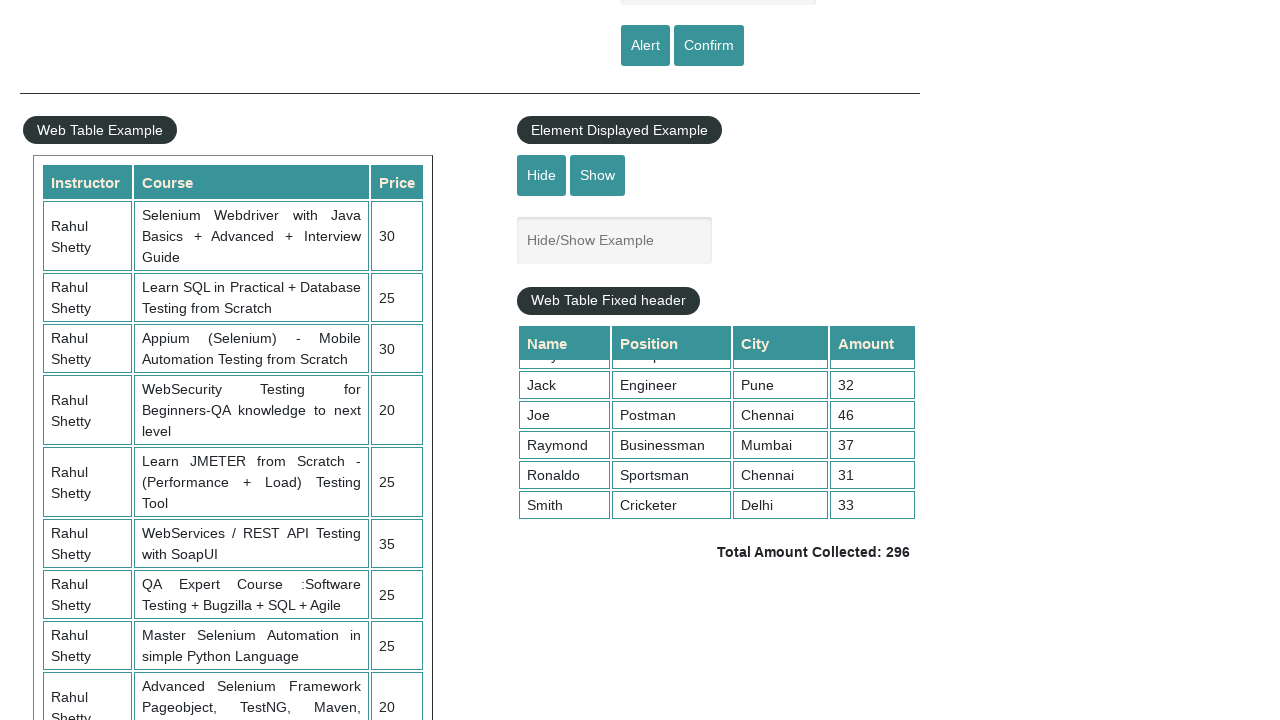